Tests dropdown selection functionality by selecting options using different methods - by visible text, by value, and by index

Starting URL: https://demoqa.com/select-menu

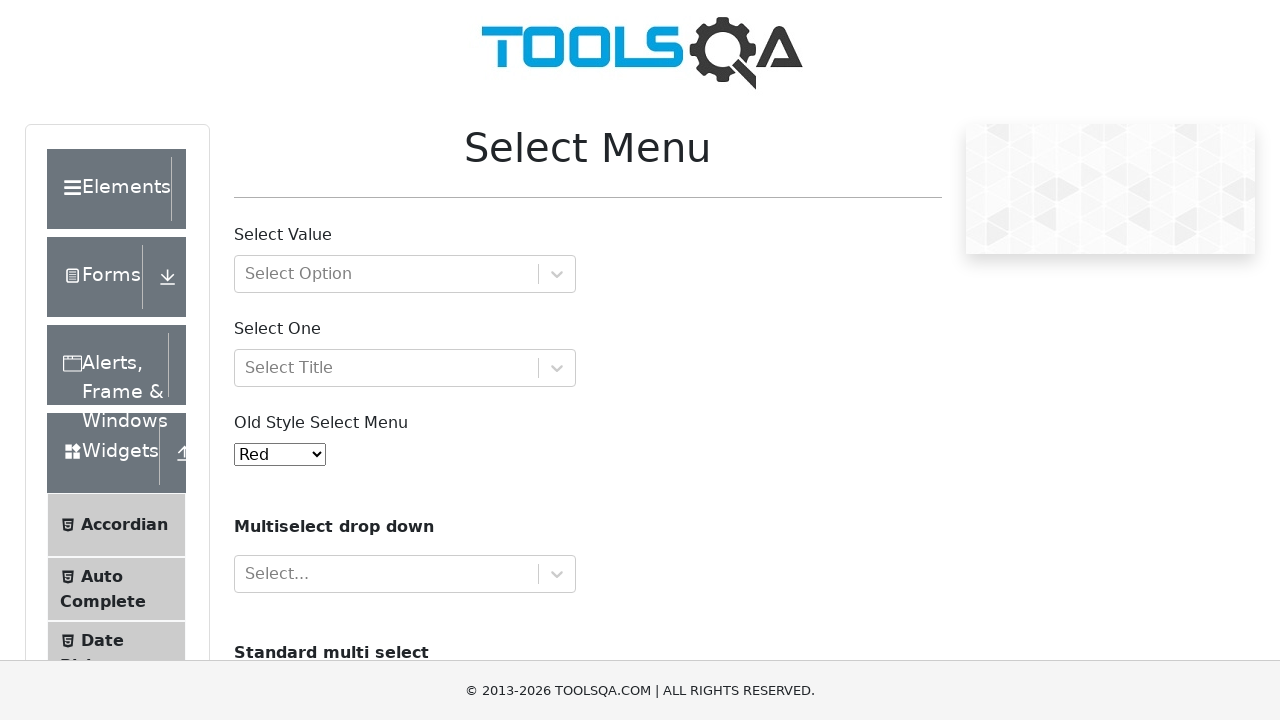

Selected 'Magenta' option by visible text from dropdown on #oldSelectMenu
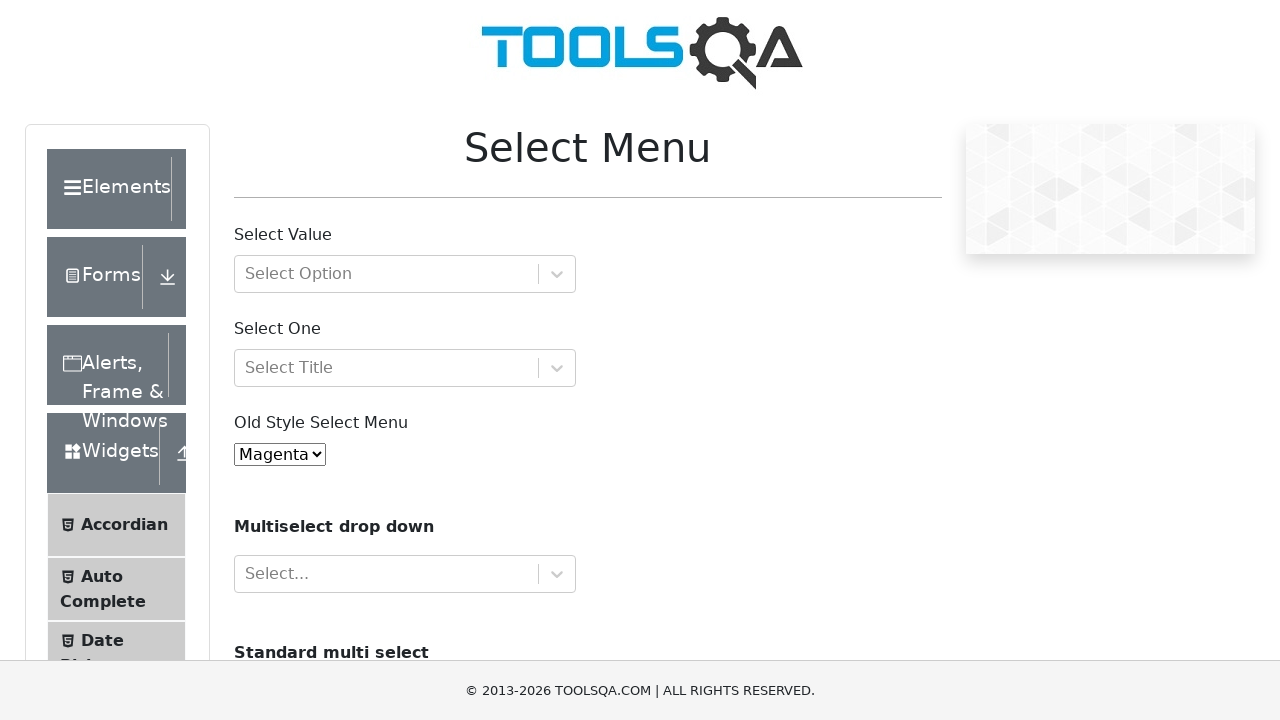

Waited 1 second between dropdown selections
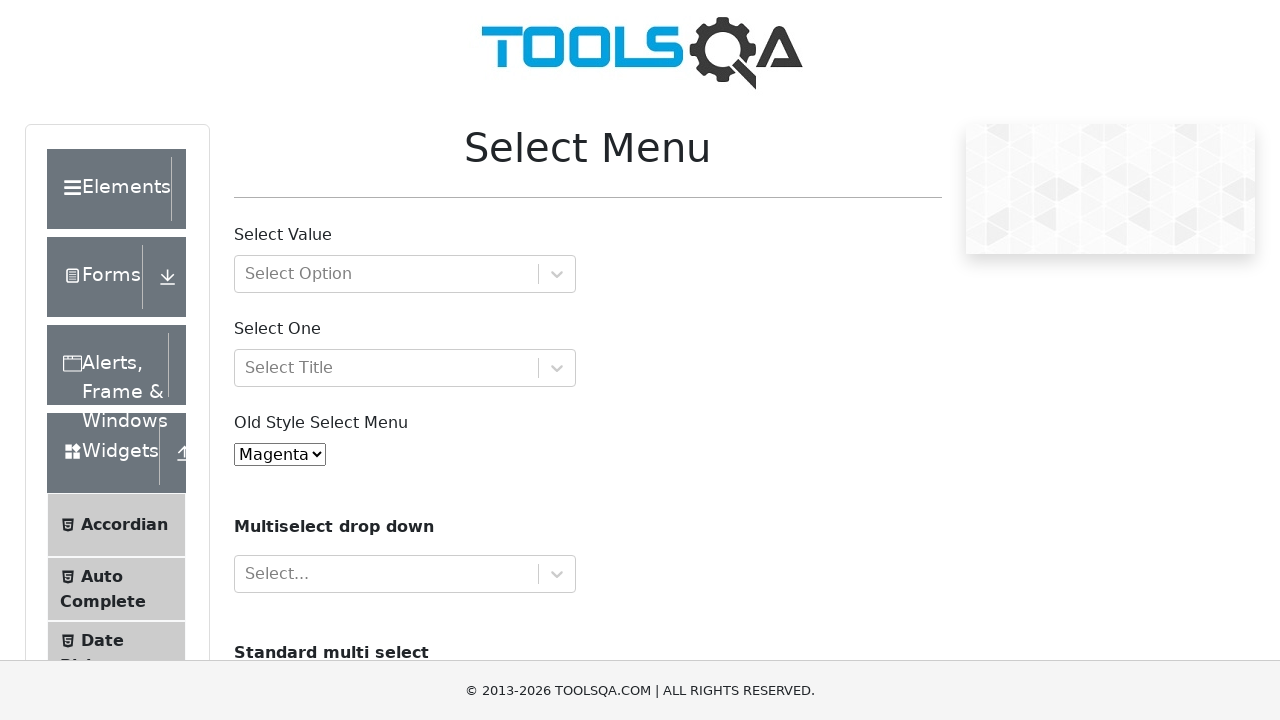

Selected option with value '3' from dropdown on #oldSelectMenu
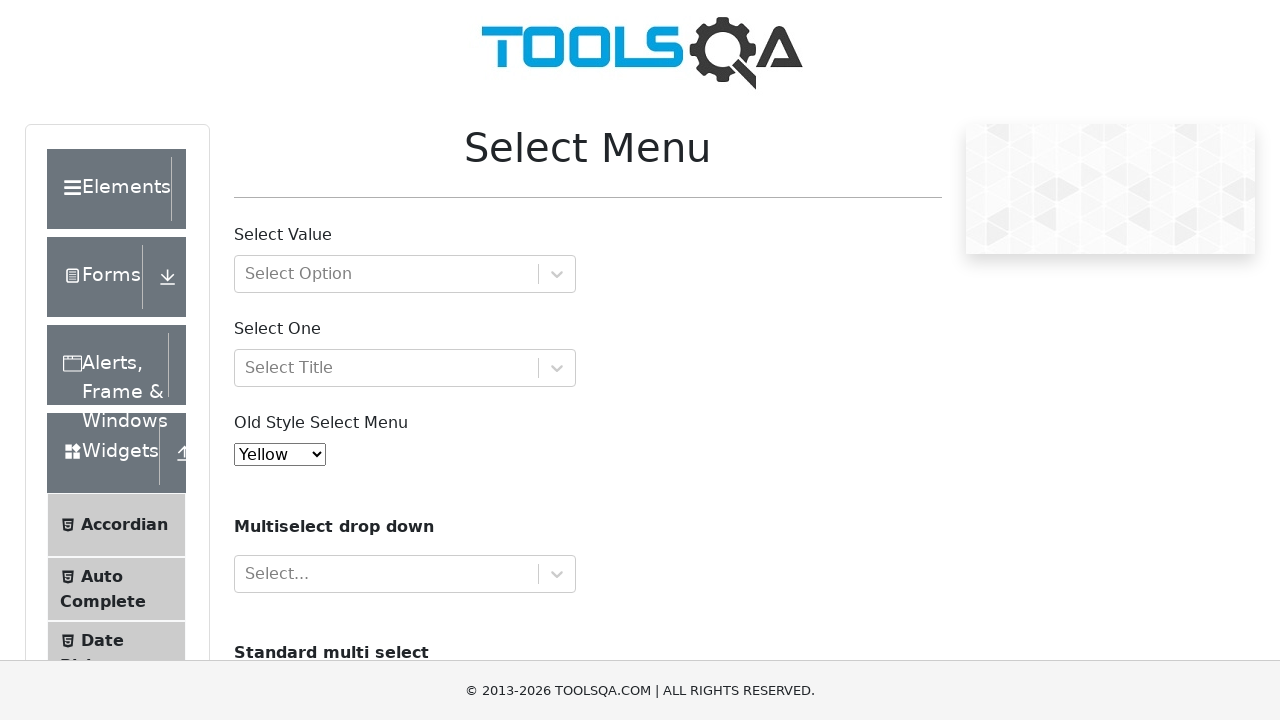

Waited 1 second between dropdown selections
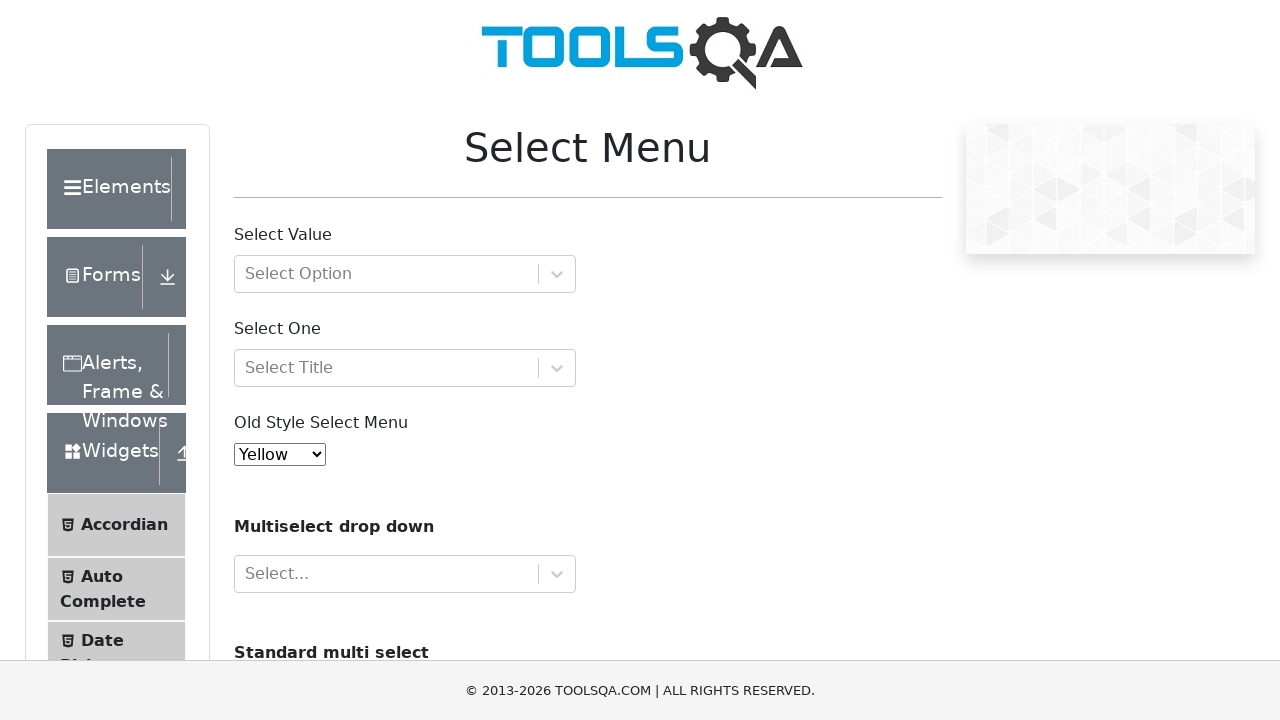

Selected option at index 6 from dropdown on #oldSelectMenu
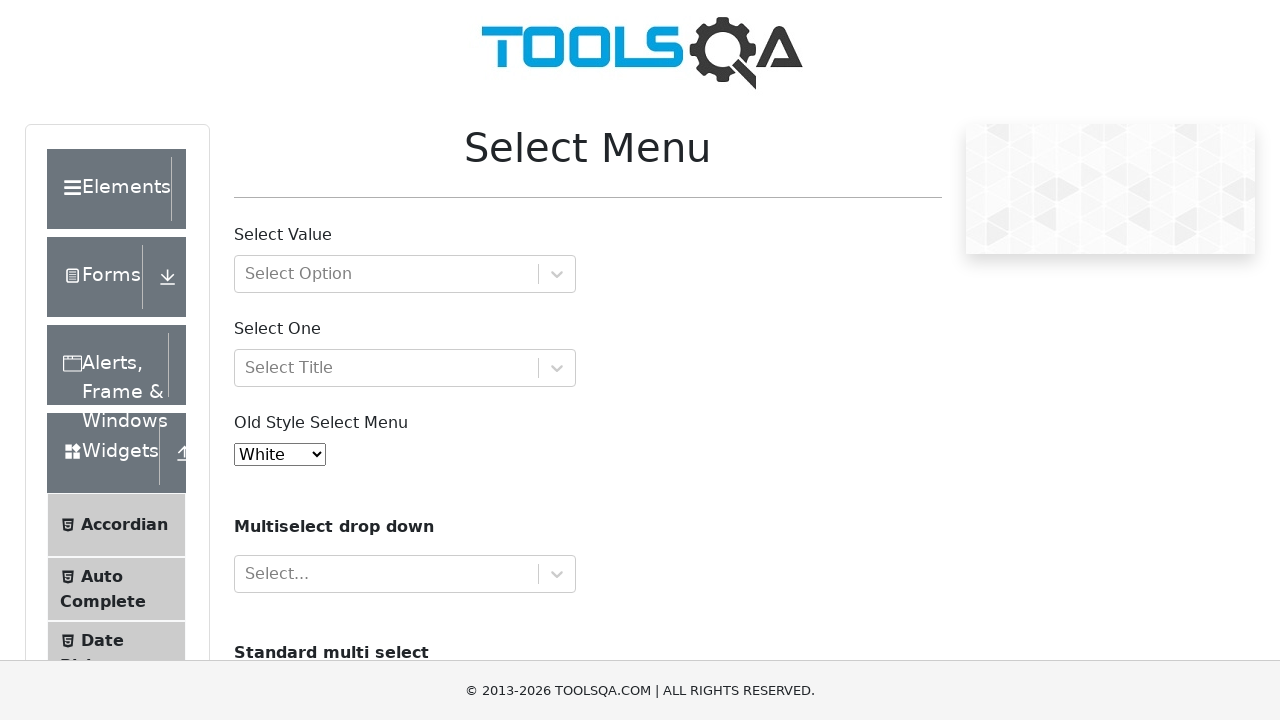

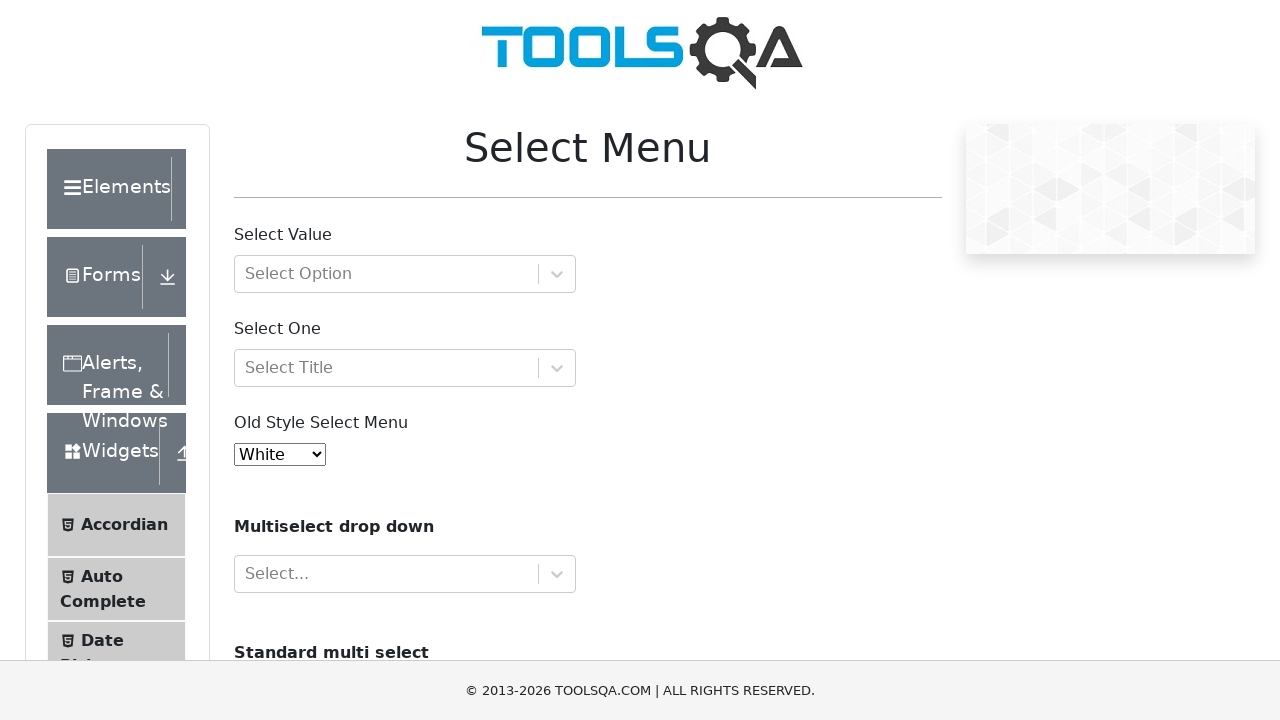